Navigates to Vimeo categories page, verifies category links are displayed, then navigates to a specific category page to verify video listings are shown.

Starting URL: https://vimeo.com/categories

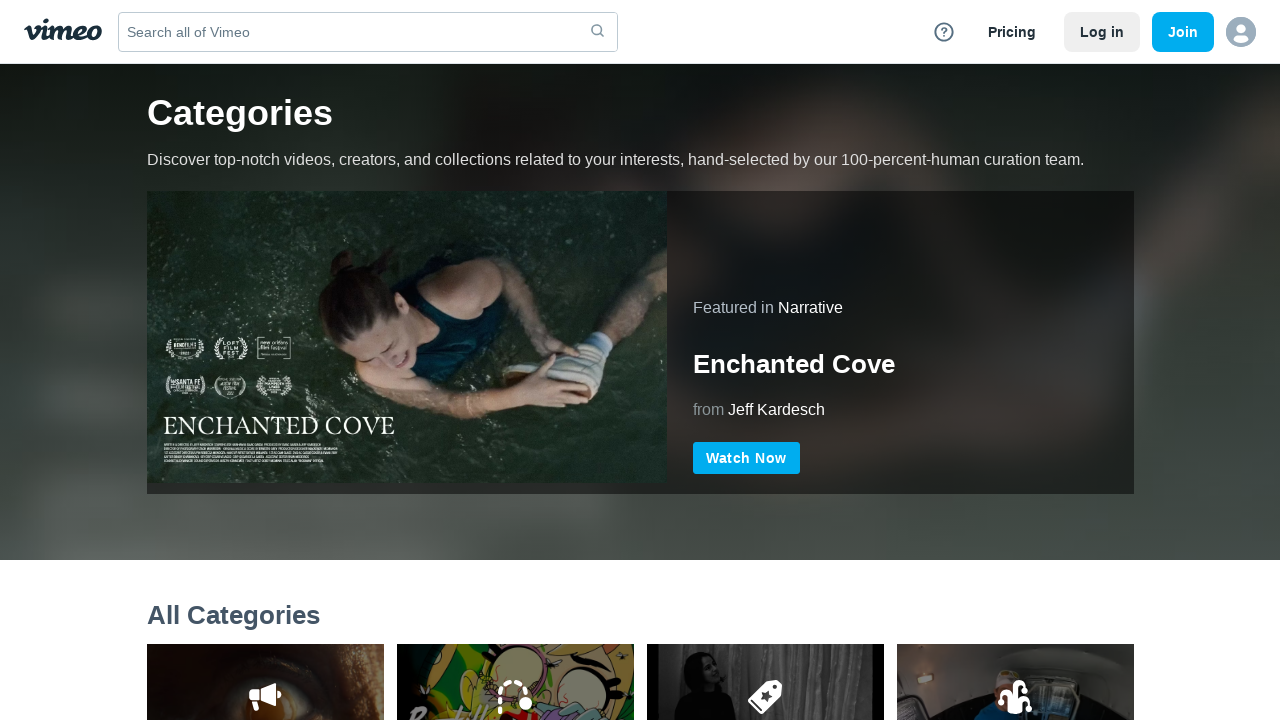

Waited for category links to load on Vimeo categories page
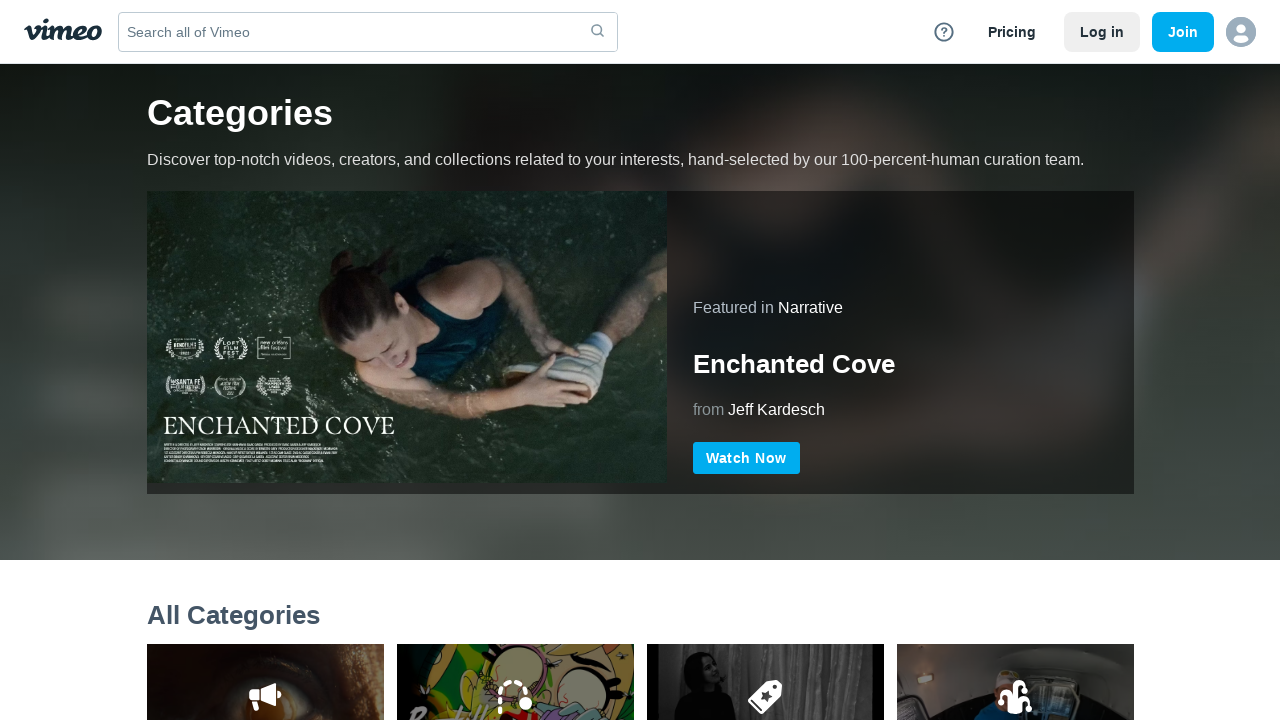

Clicked on first category link at (265, 644) on .category_cell_title_link >> nth=0
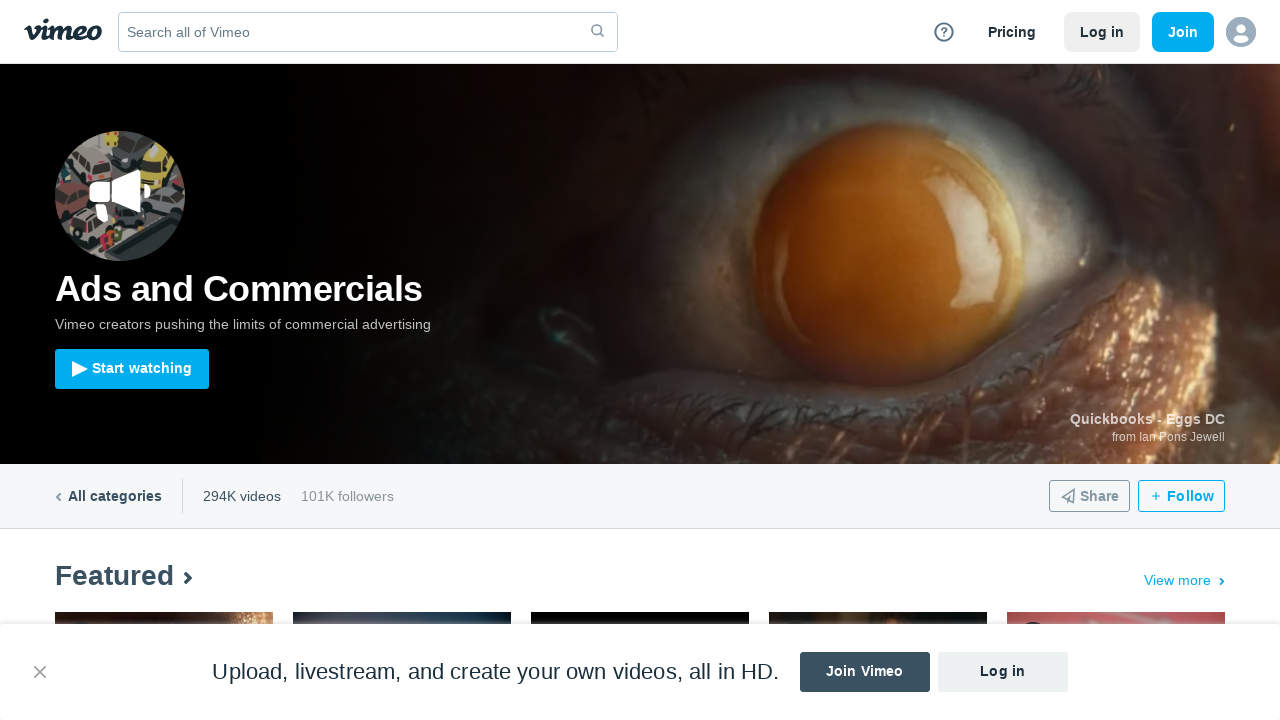

Waited for video list items to load on category page
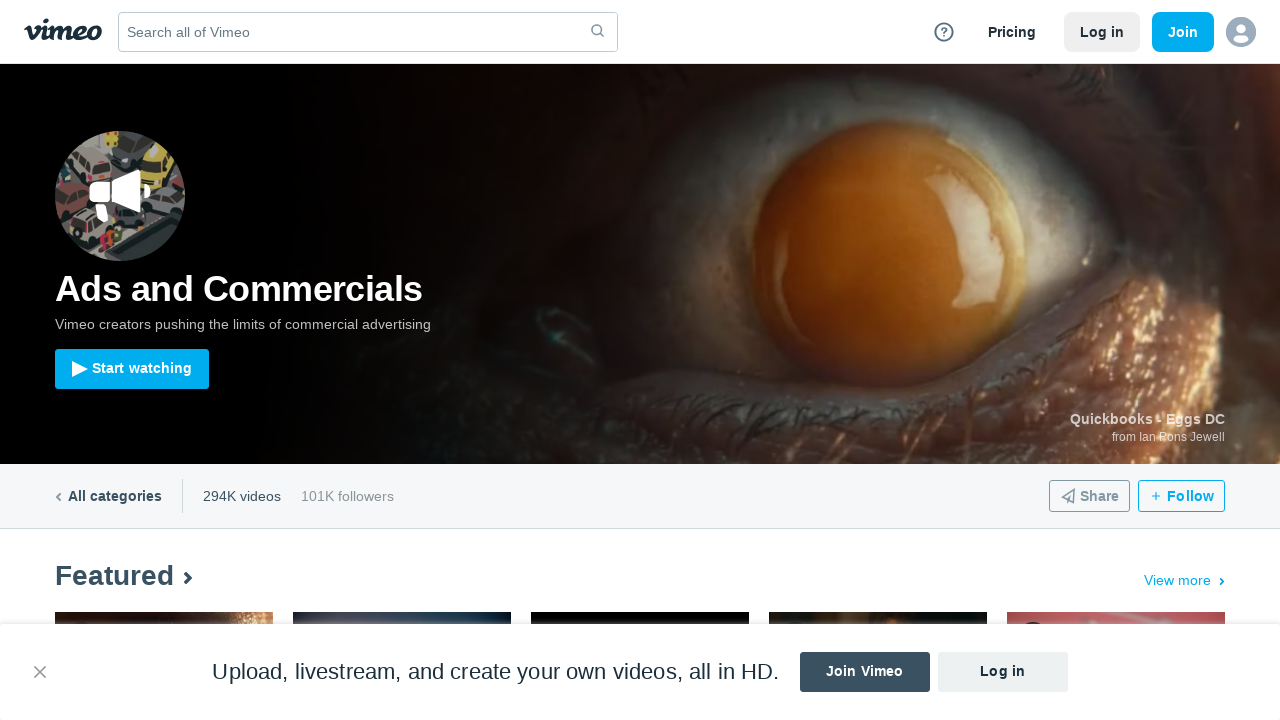

Verified video titles are visible on category page
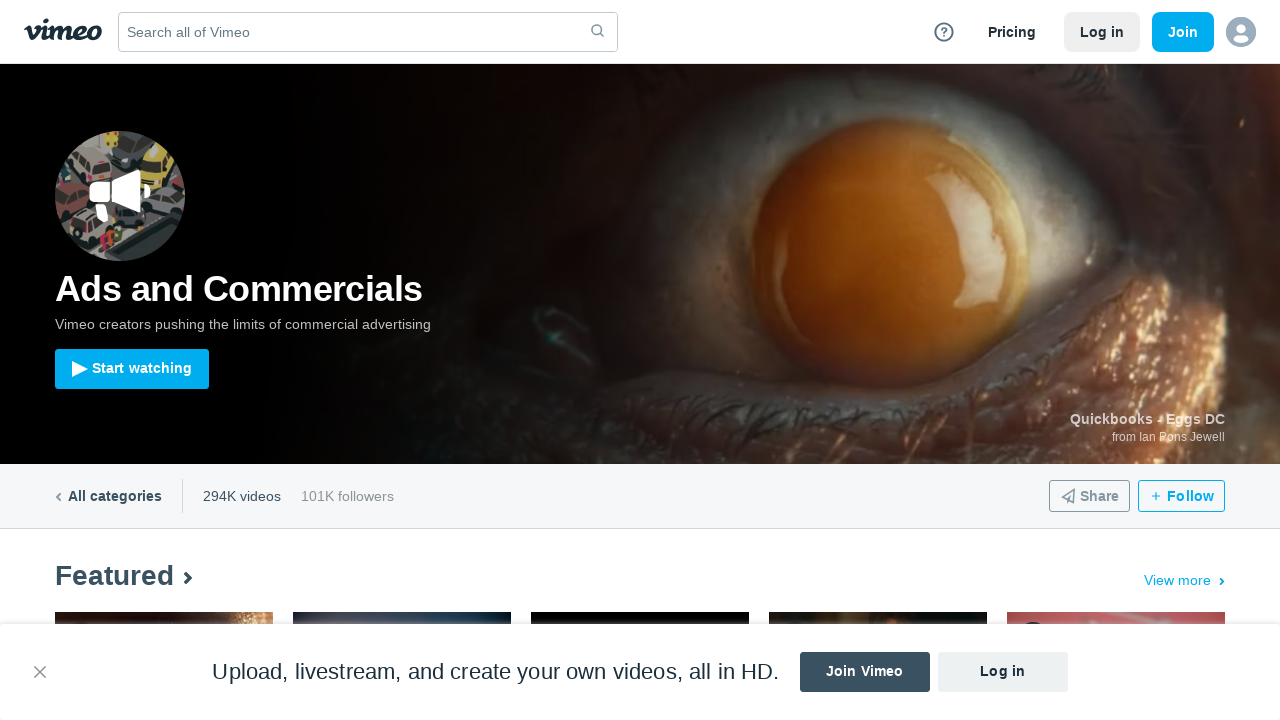

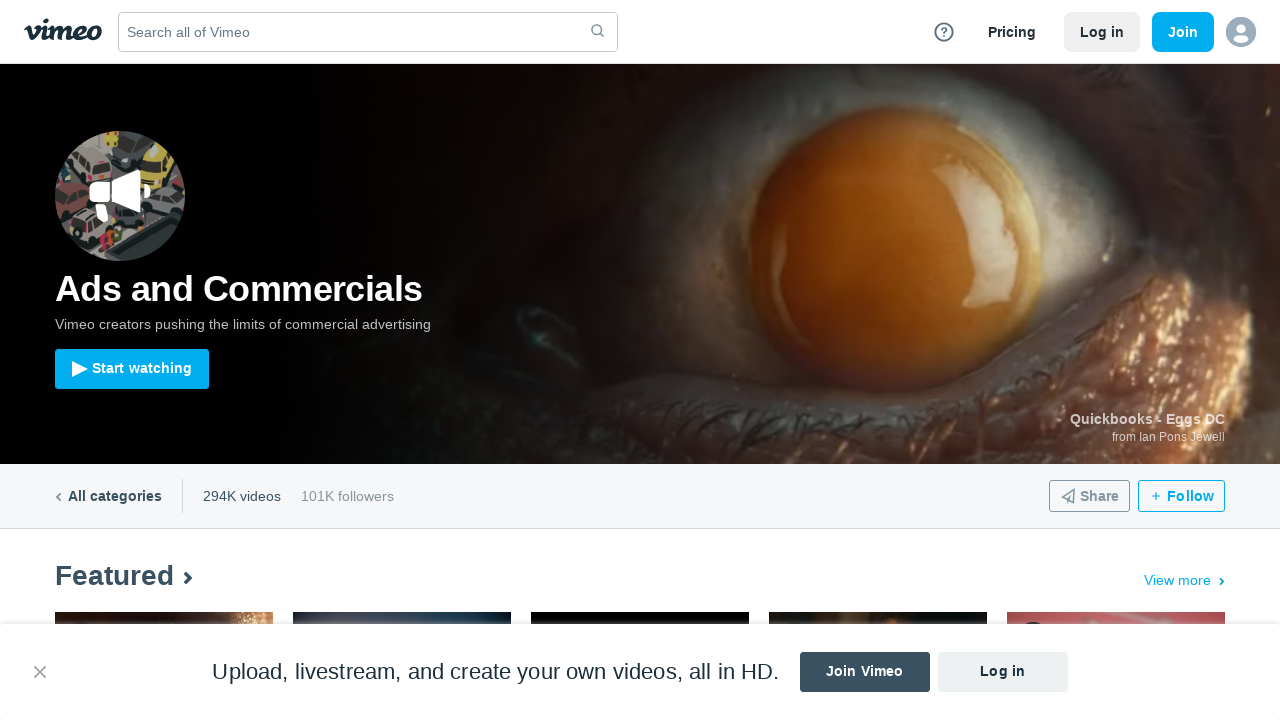